Tests that unsaved changes to an employee record don't persist when switching between employees. Opens Bernice, edits the name, switches to Phillip, returns to Bernice, and verifies the original name is restored.

Starting URL: https://devmountain-qa.github.io/employee-manager/1.2_Version/index.html

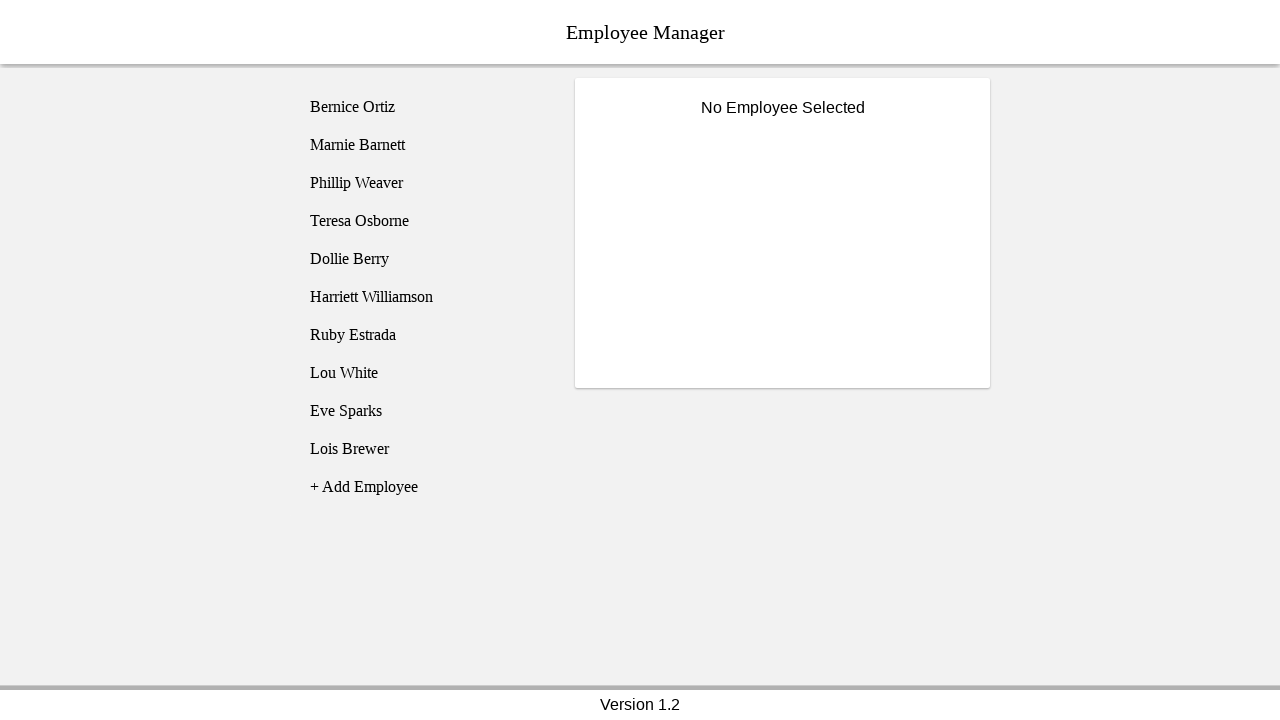

Clicked on Bernice Ortiz employee at (425, 107) on [name='employee1']
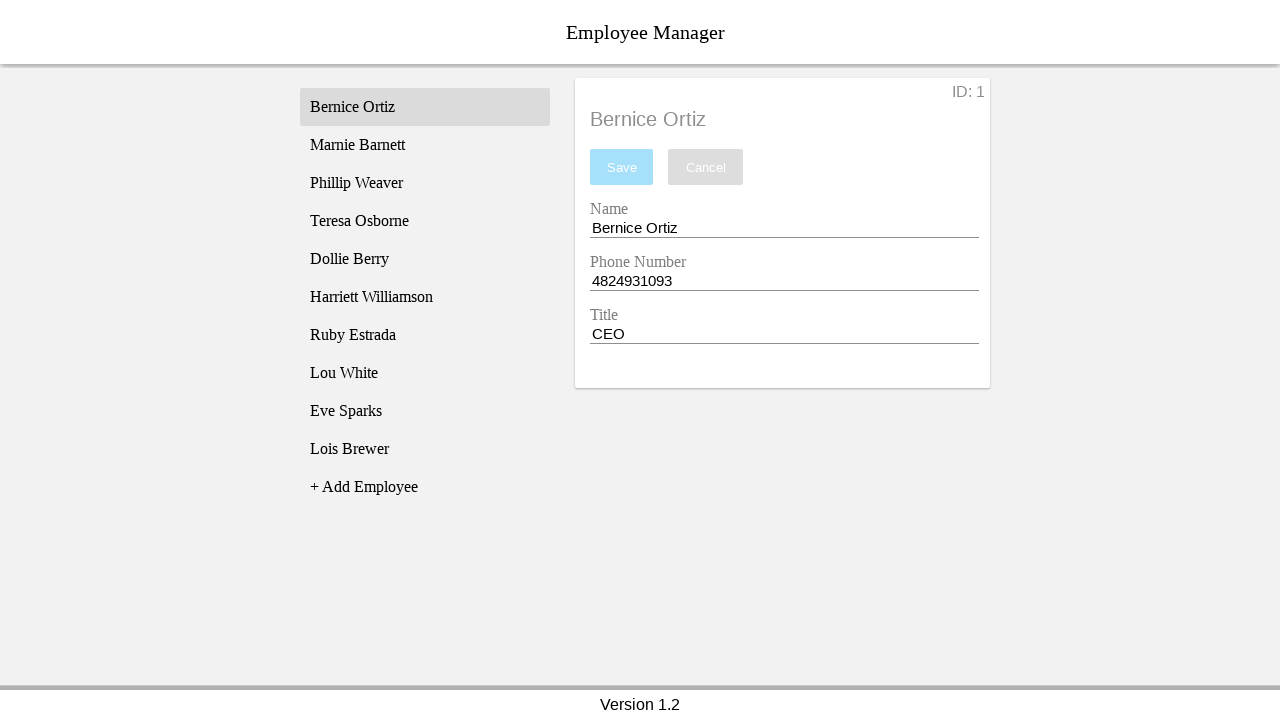

Name input field became visible
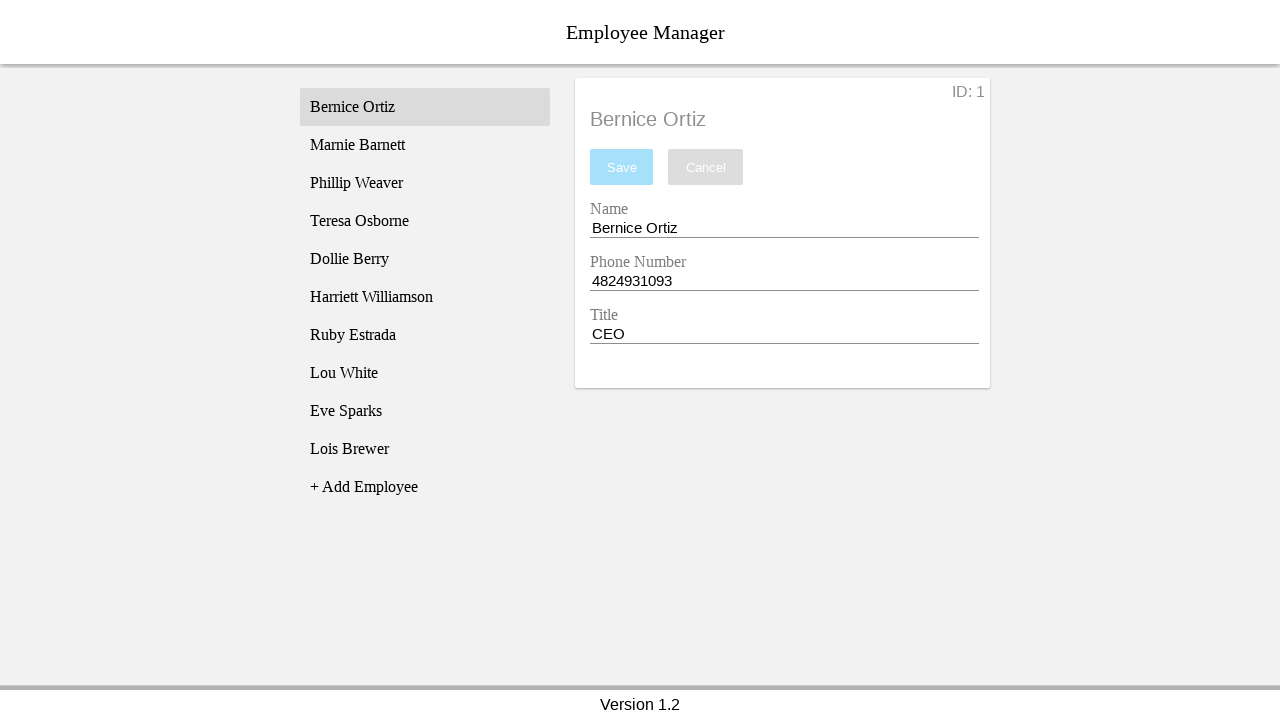

Edited name field to 'Test Name' without saving on [name='nameEntry']
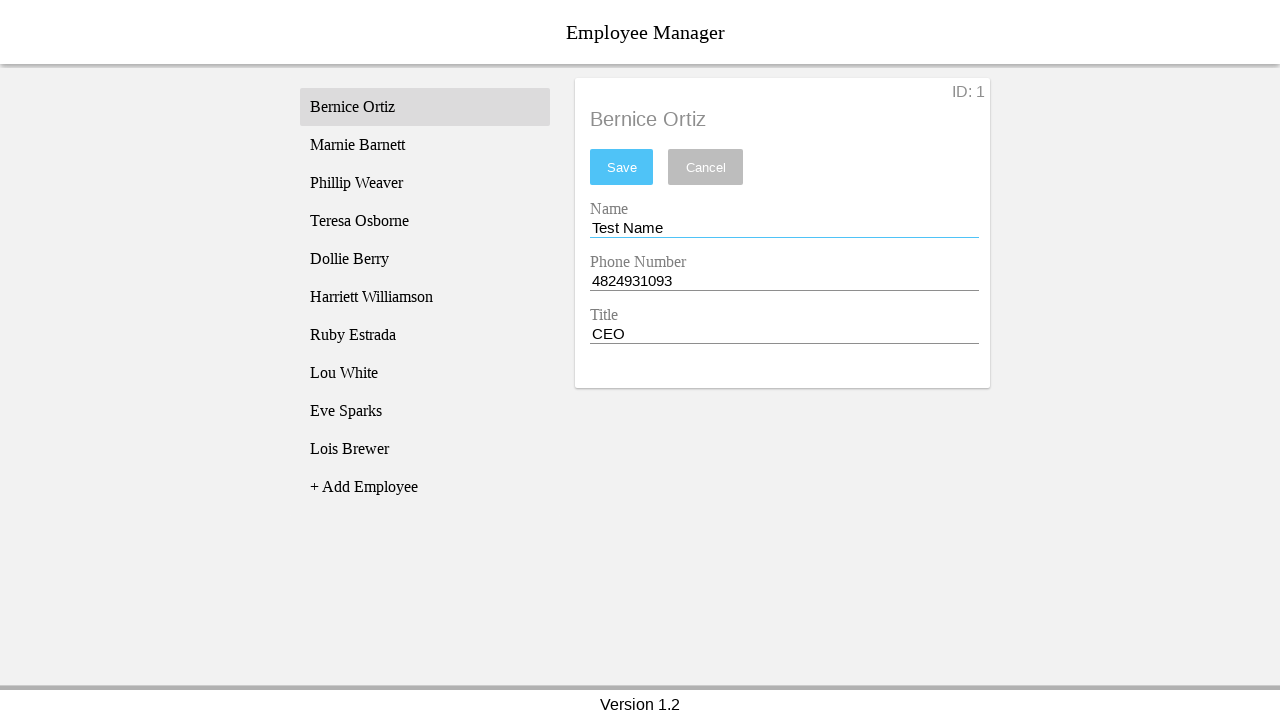

Switched to Phillip Weaver employee at (425, 183) on [name='employee3']
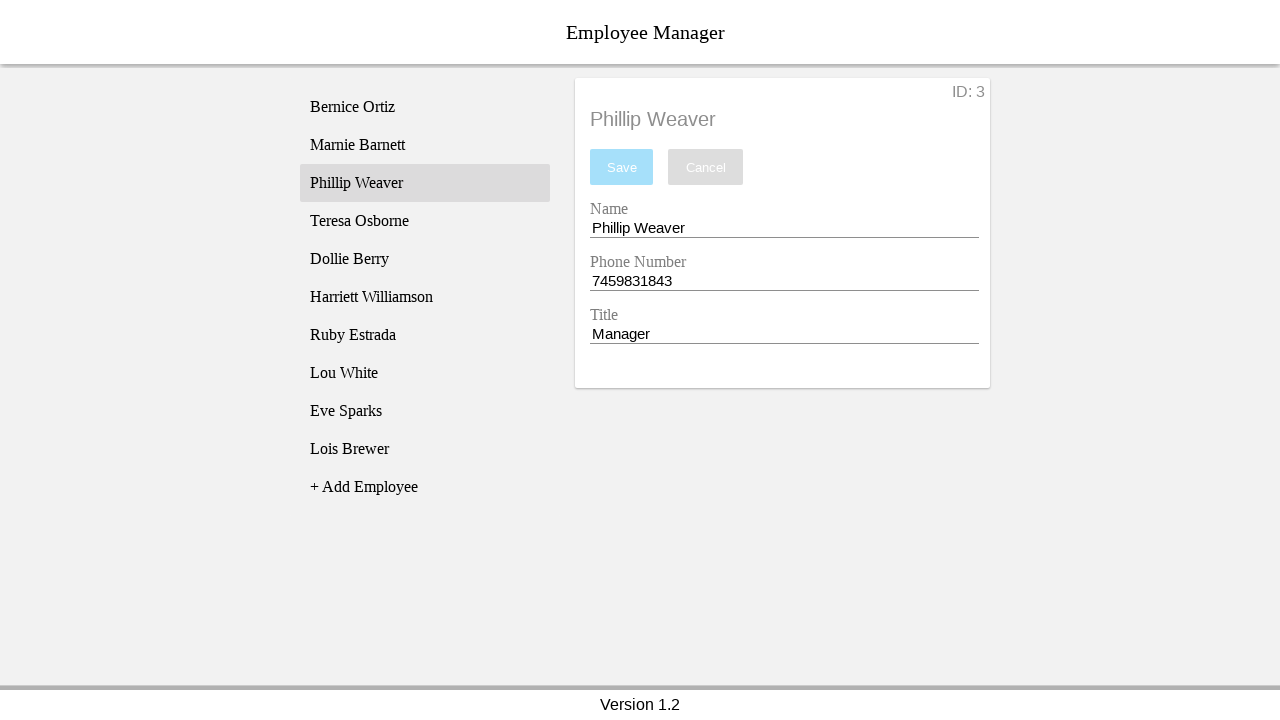

Phillip Weaver's record loaded
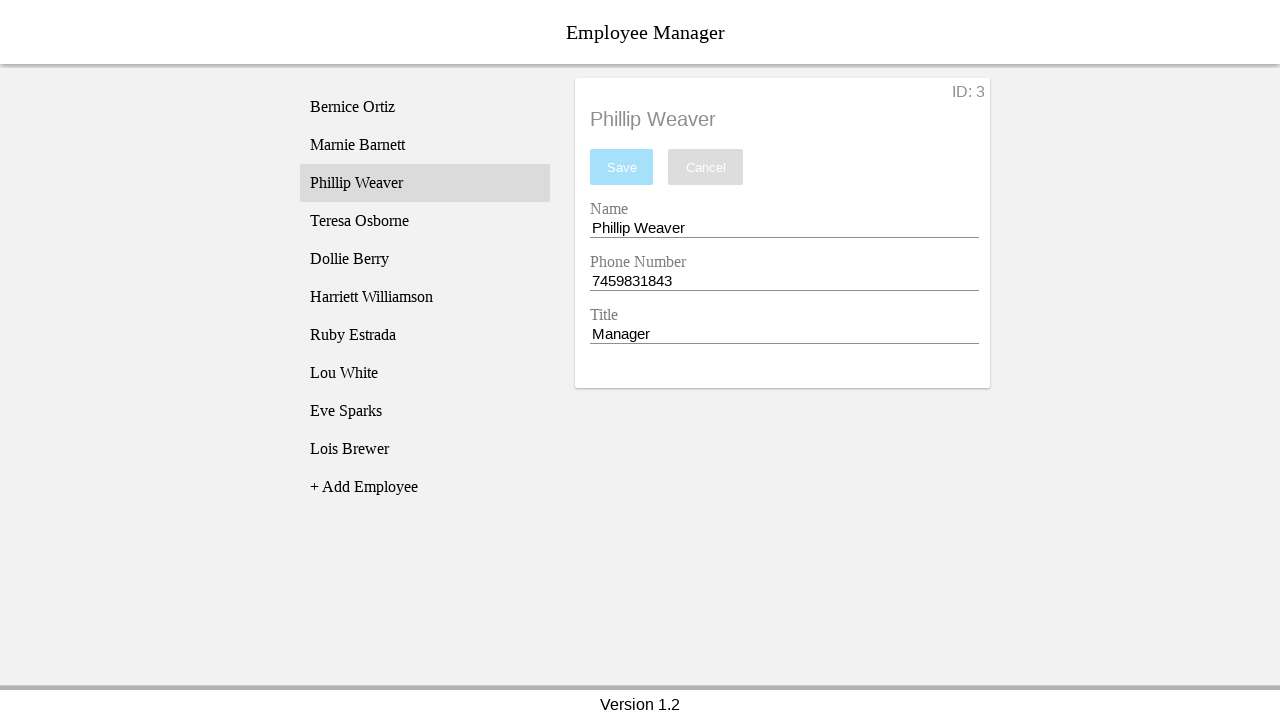

Switched back to Bernice Ortiz employee at (425, 107) on [name='employee1']
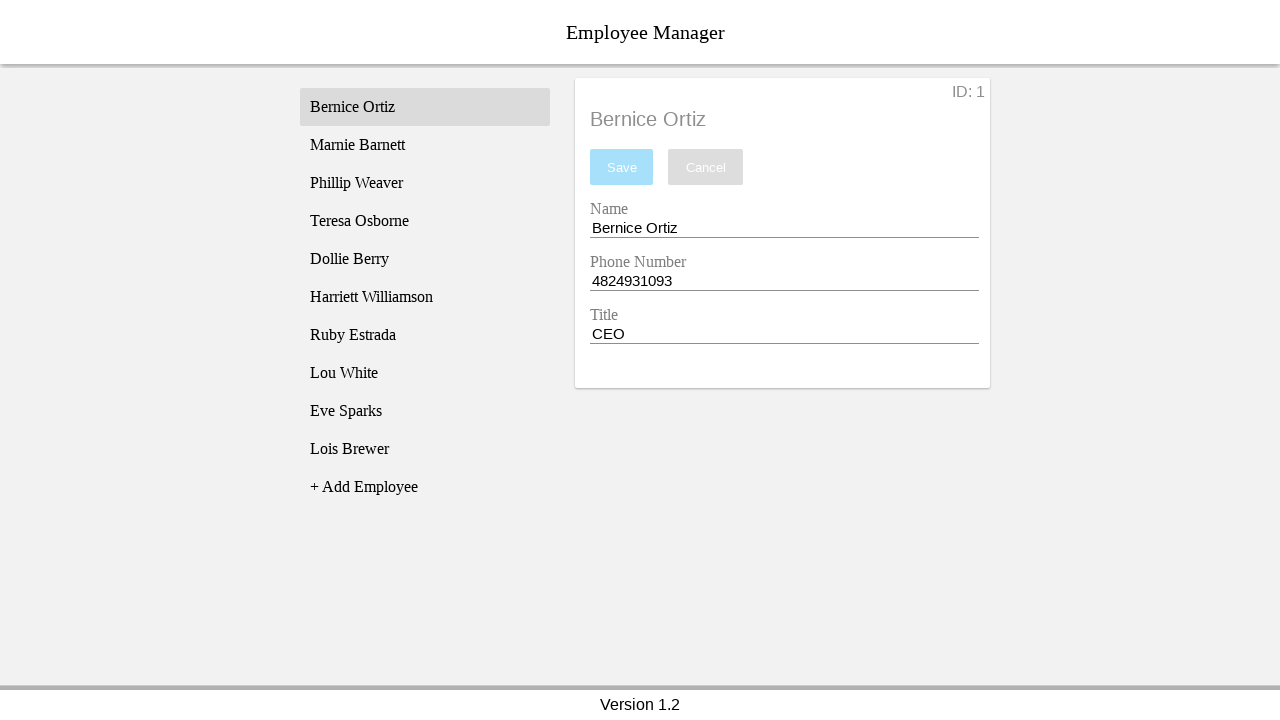

Bernice Ortiz's record reloaded
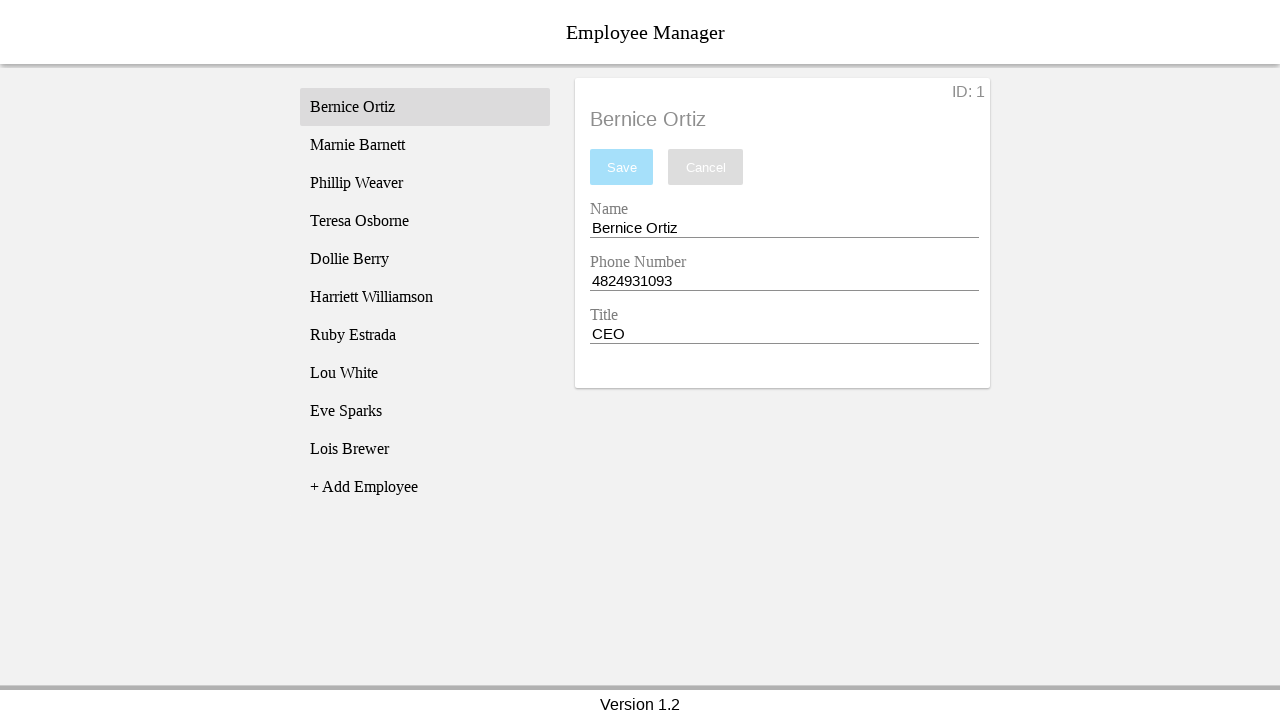

Verified unsaved changes did not persist - name reverted to 'Bernice Ortiz'
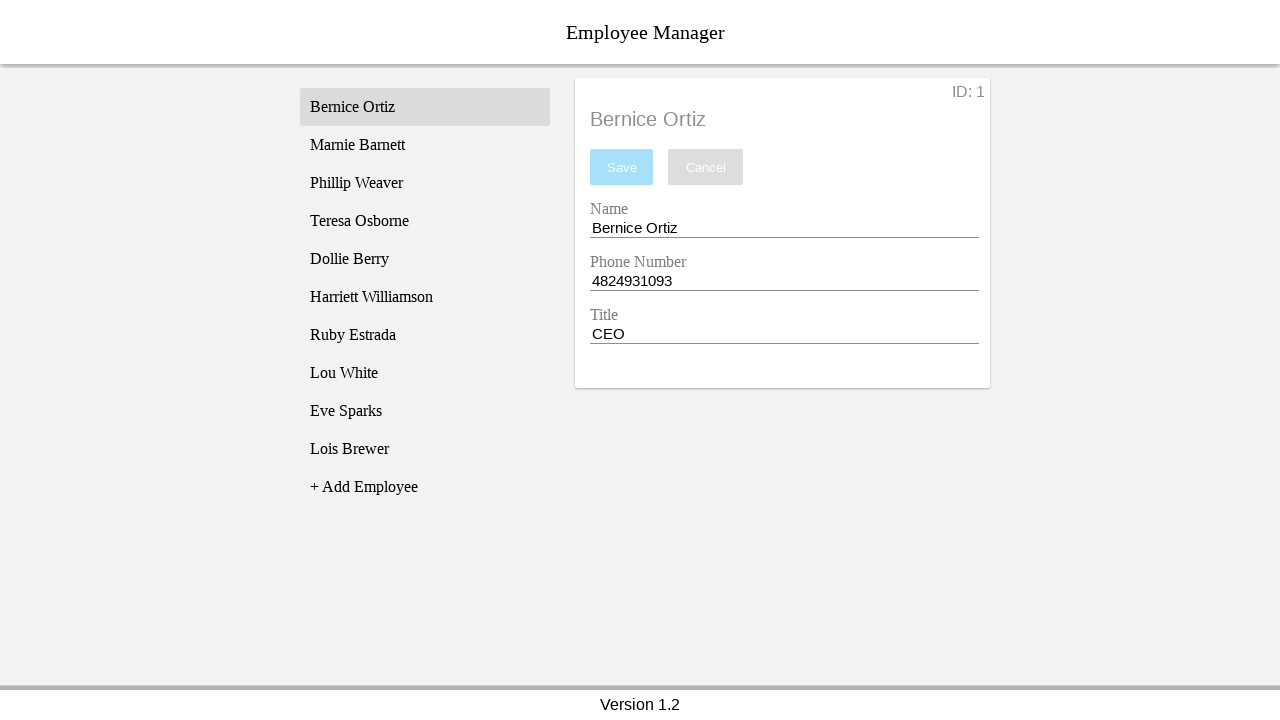

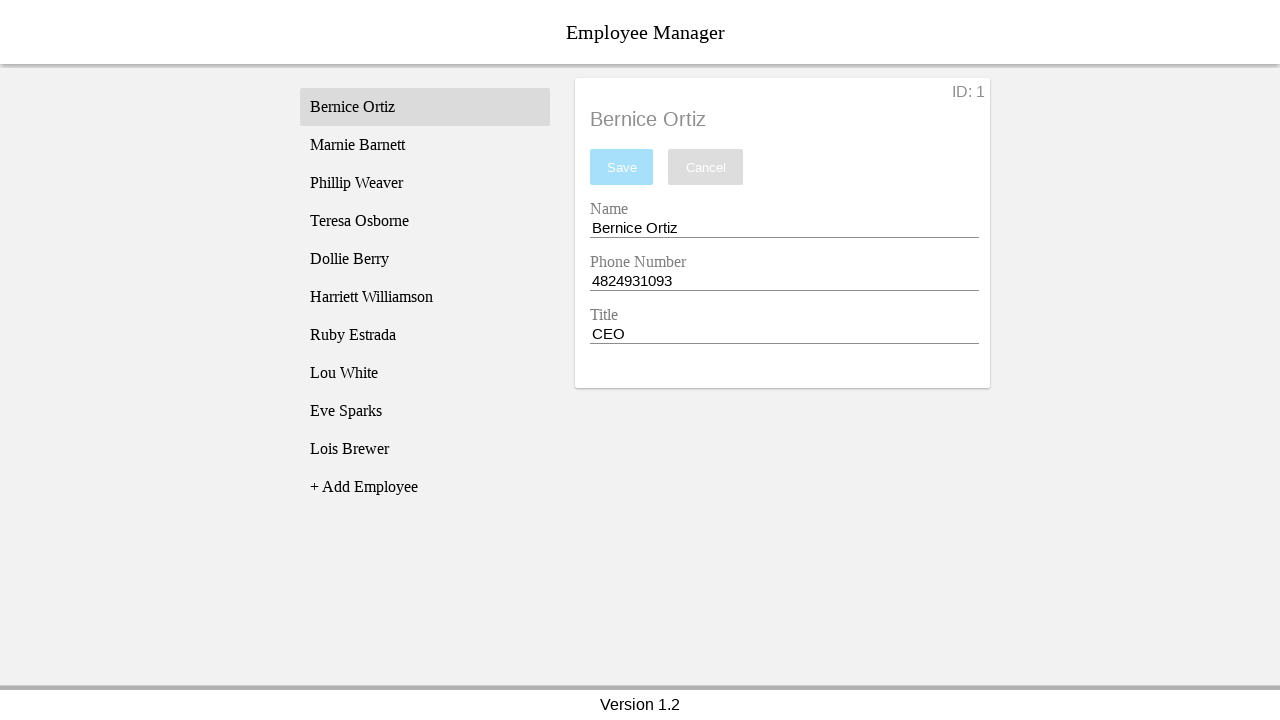